Tests that the save button visibility changes based on product code entry

Starting URL: https://danieljairton.github.io/Projetos%20SENAI/Almoxarifado/Almoxarifado-main/index.html

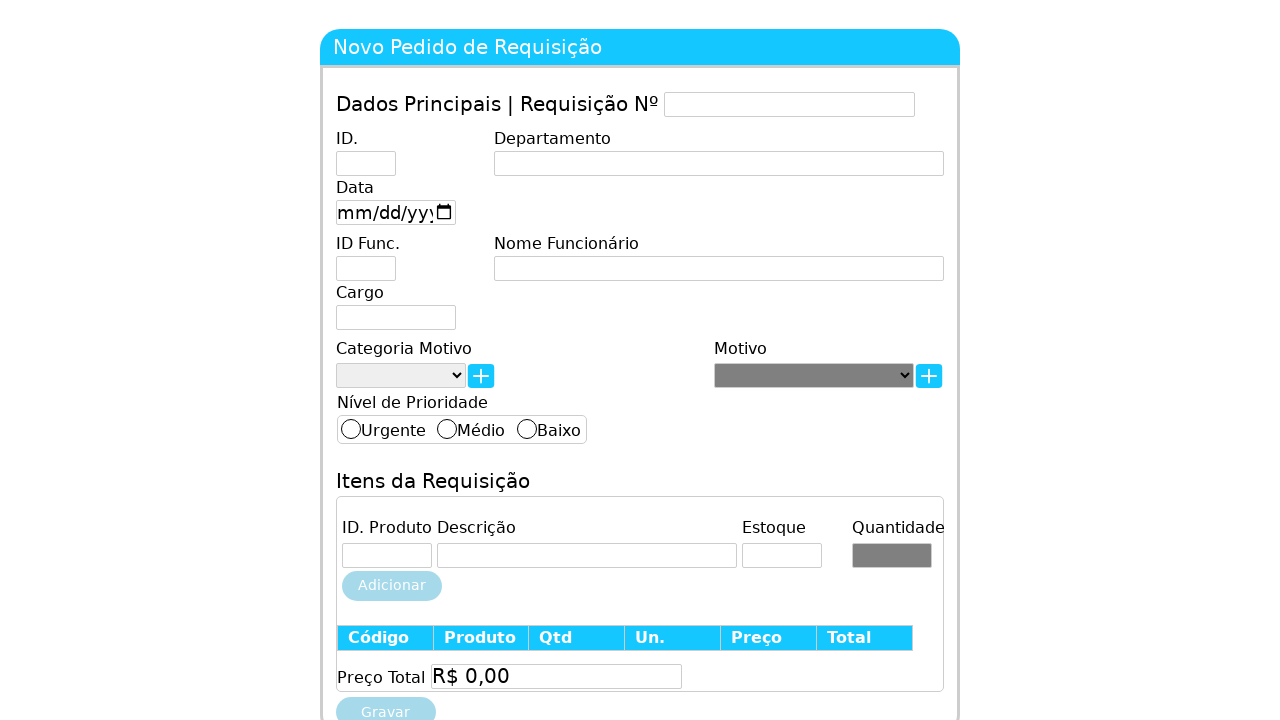

Clicked on product code input field at (387, 556) on #CodigoProduto
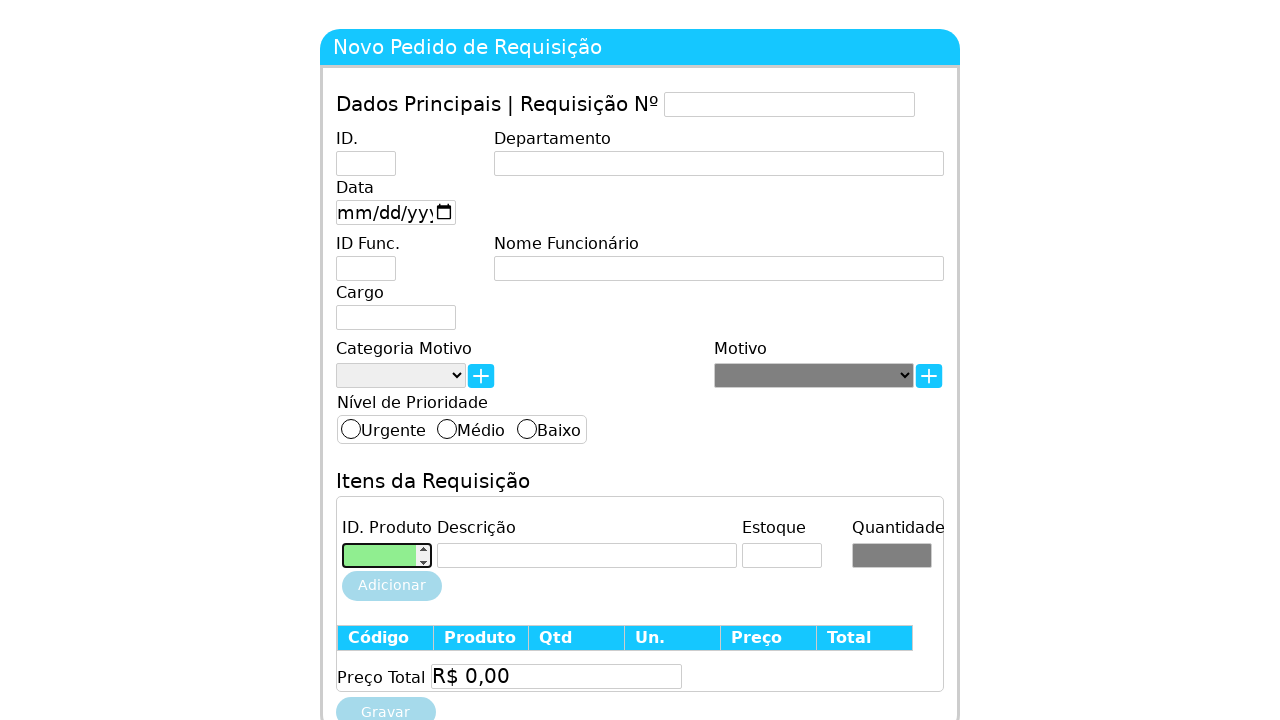

Entered product code '1' into the input field on #CodigoProduto
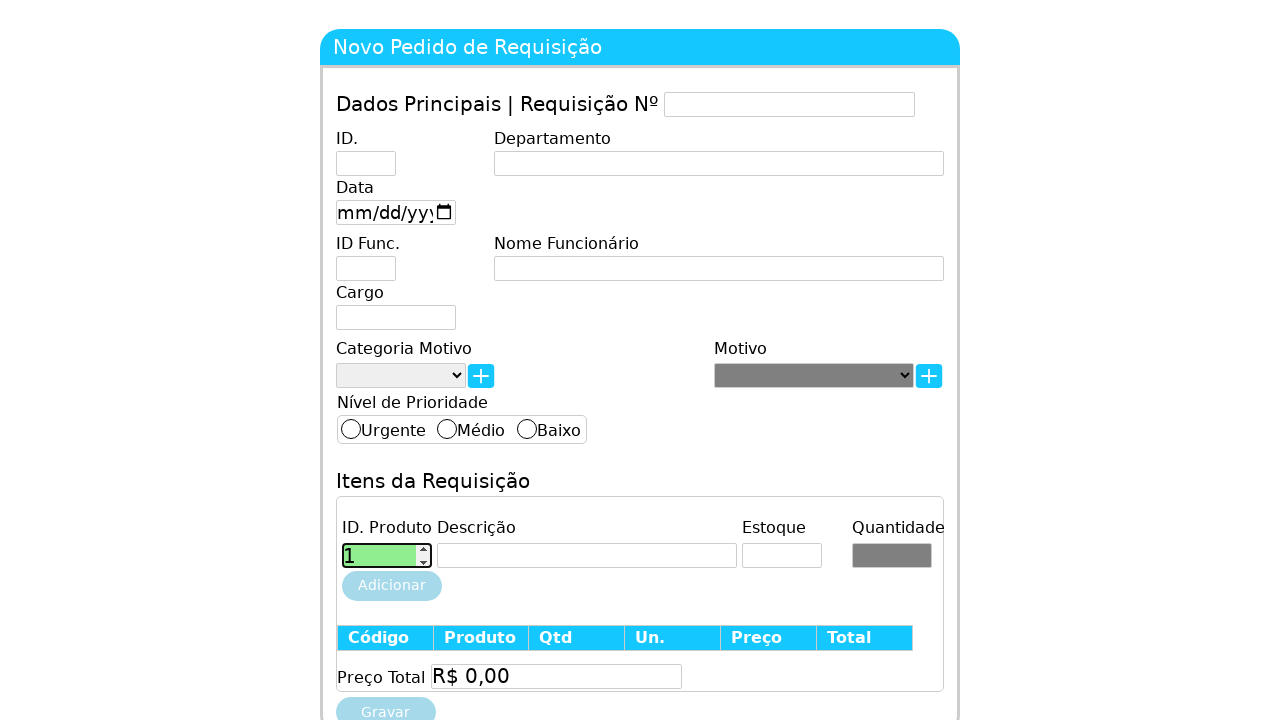

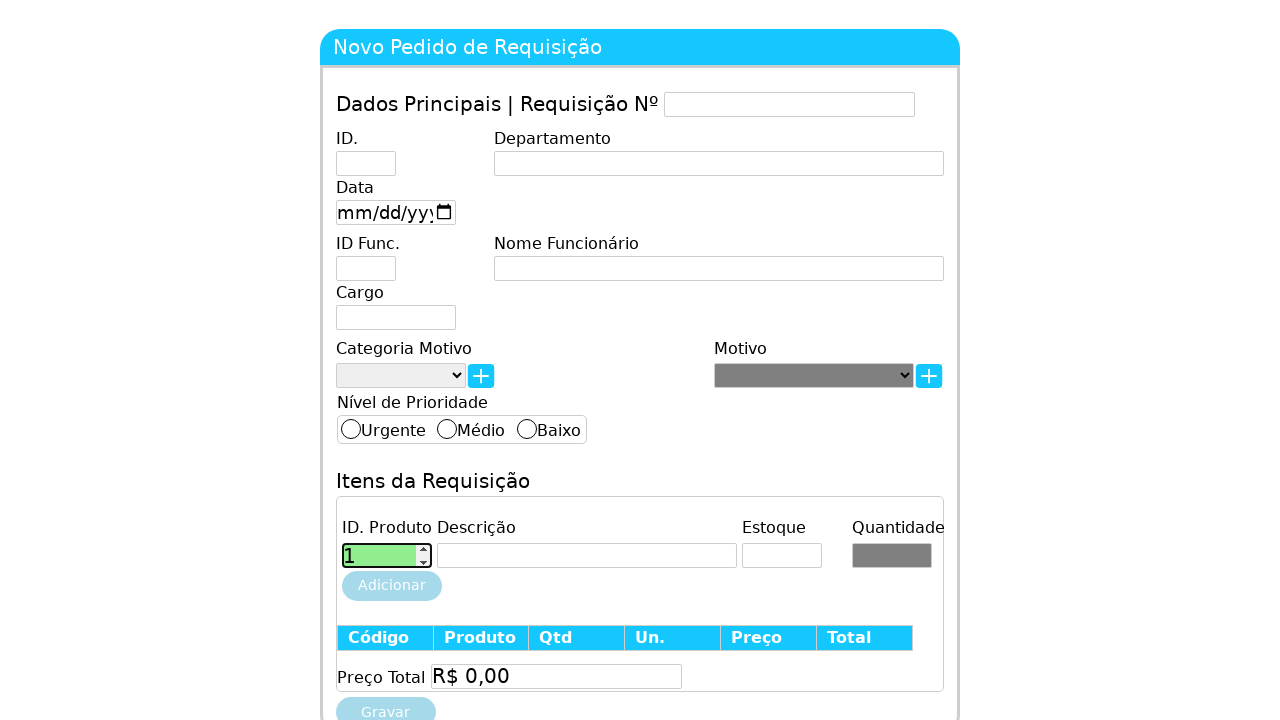